Tests clicking a home link that opens in a new window, then switches to the new window and verifies the URL is the demoqa homepage

Starting URL: https://demoqa.com/links

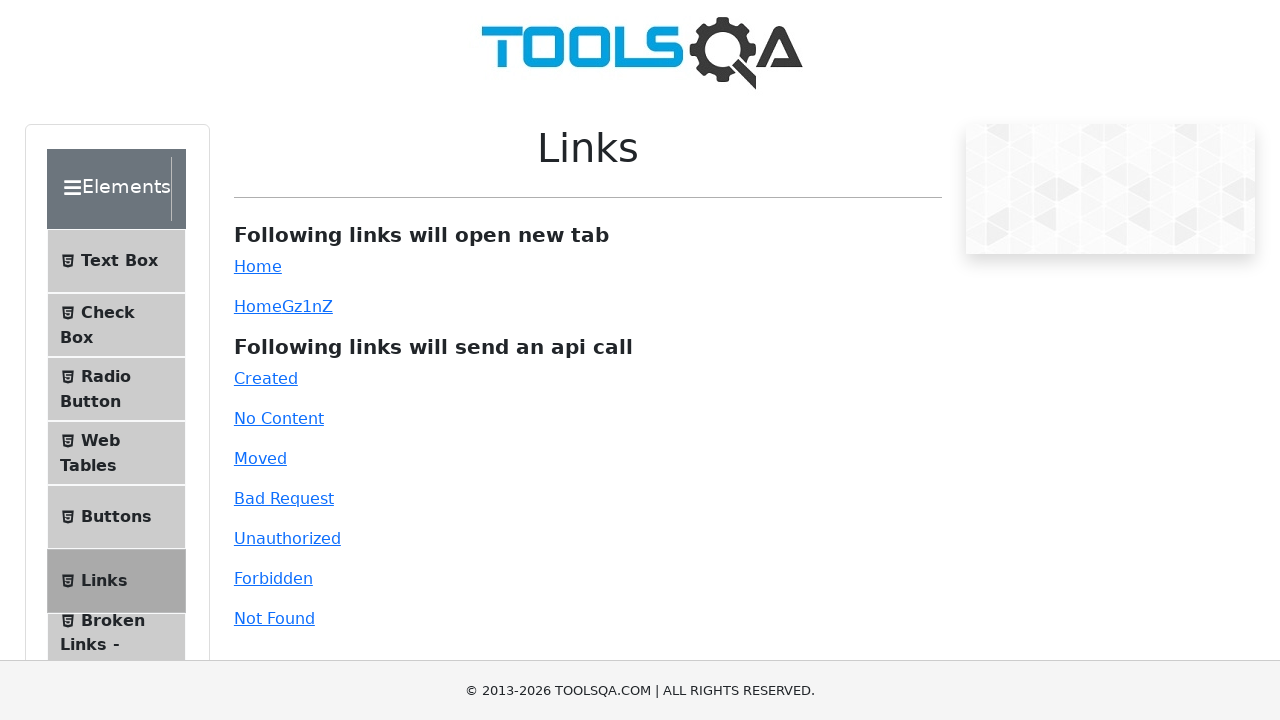

Scrolled down 1000px to make home link visible
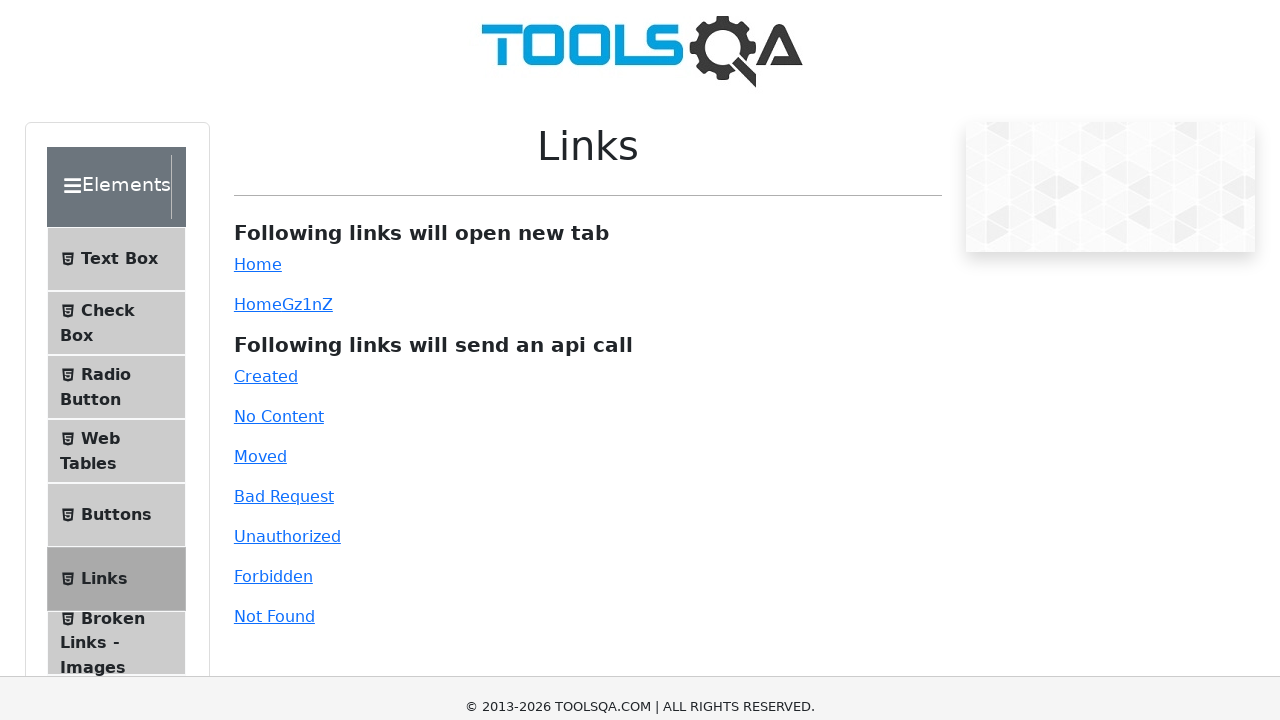

Clicked home link which opened in a new window at (258, 10) on #simpleLink
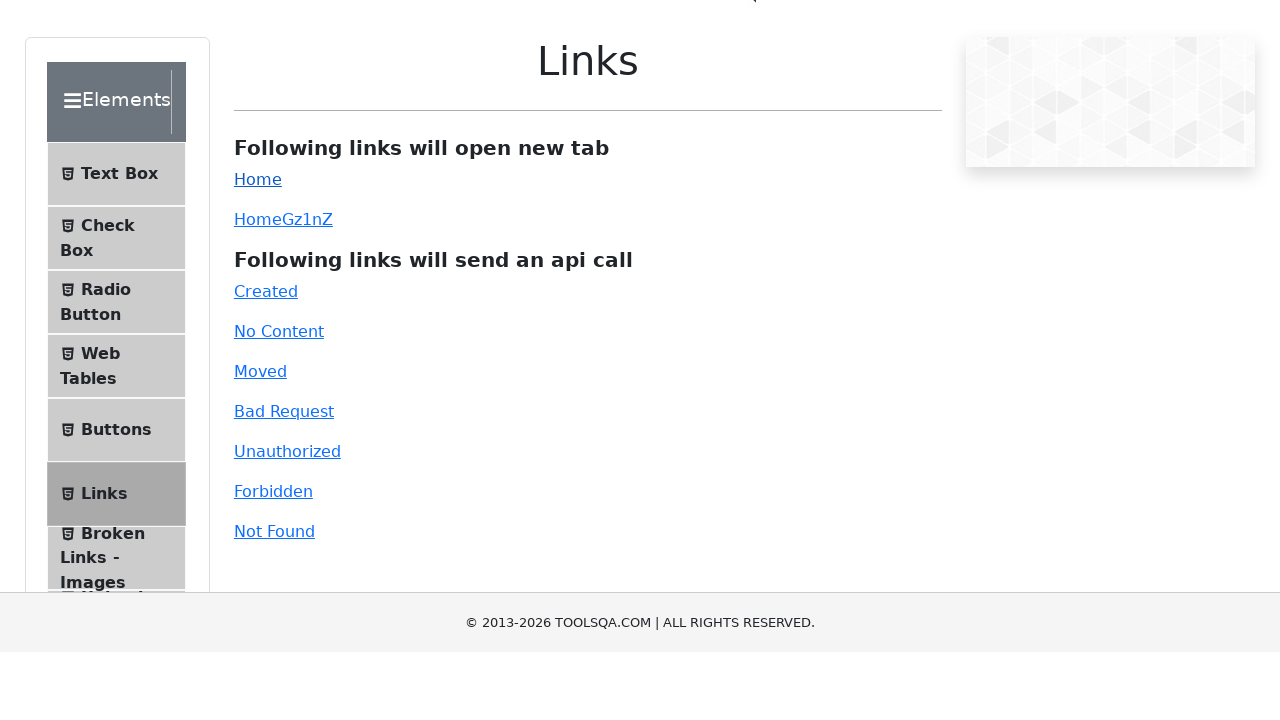

Switched to new window and waited for page to load
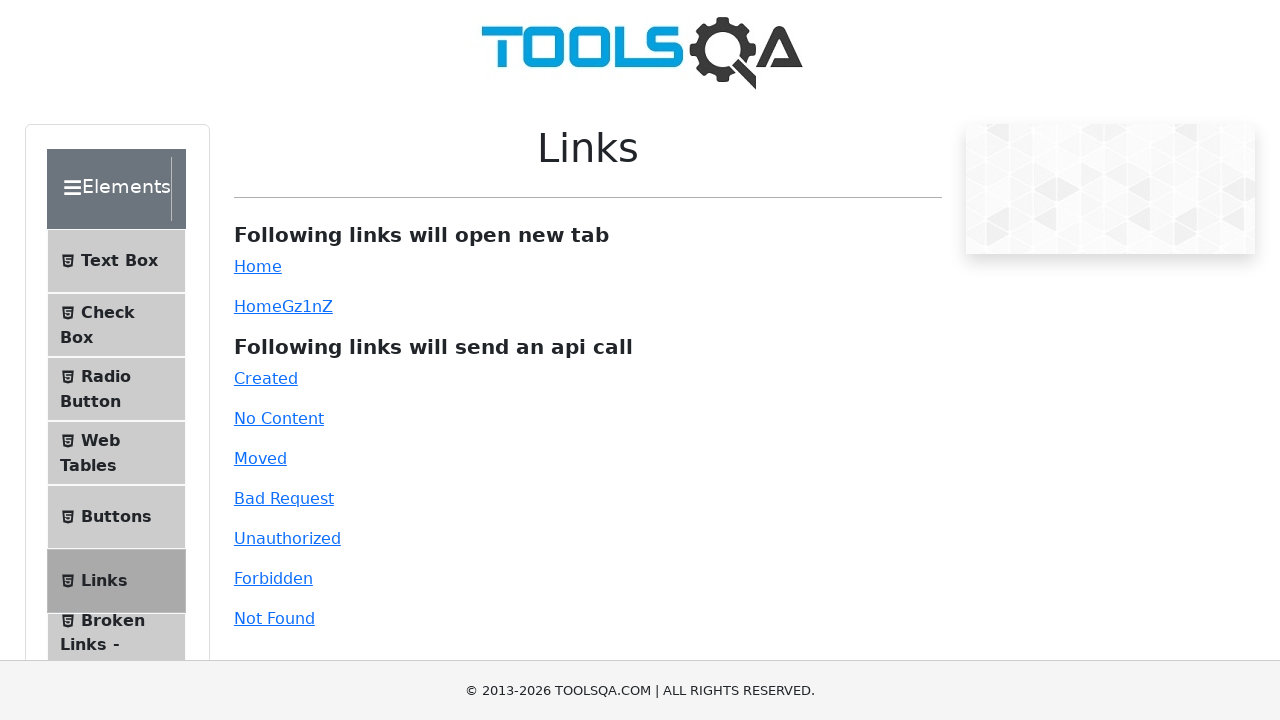

Verified new page URL is https://demoqa.com/ (demoqa homepage)
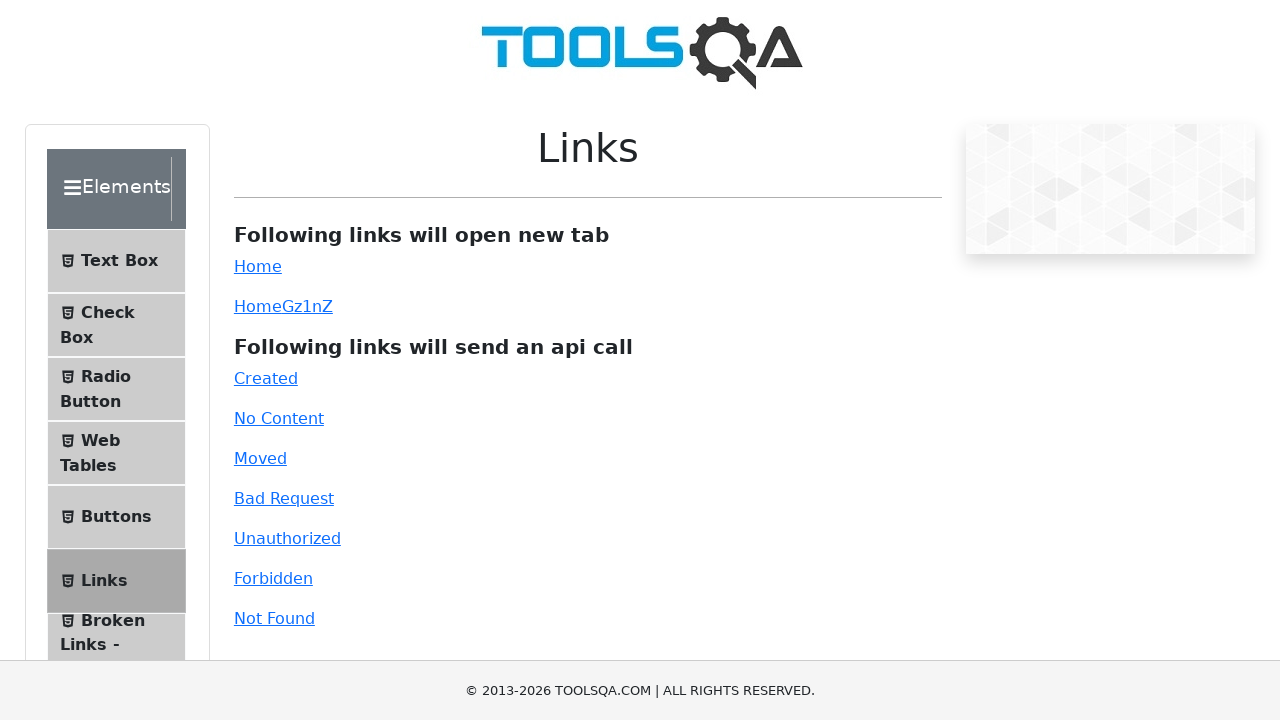

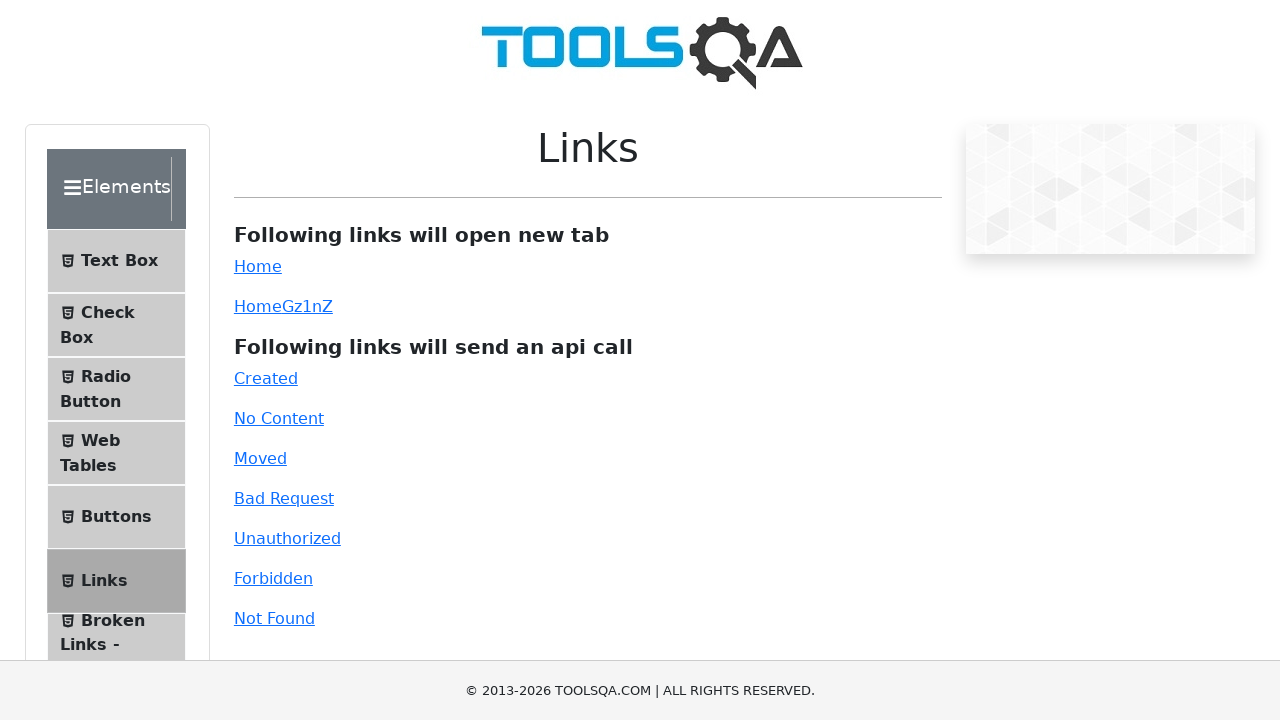